Tests drag and drop functionality by dragging an element and dropping it onto a target droppable area using the jQuery UI demo page

Starting URL: https://jqueryui.com/droppable/

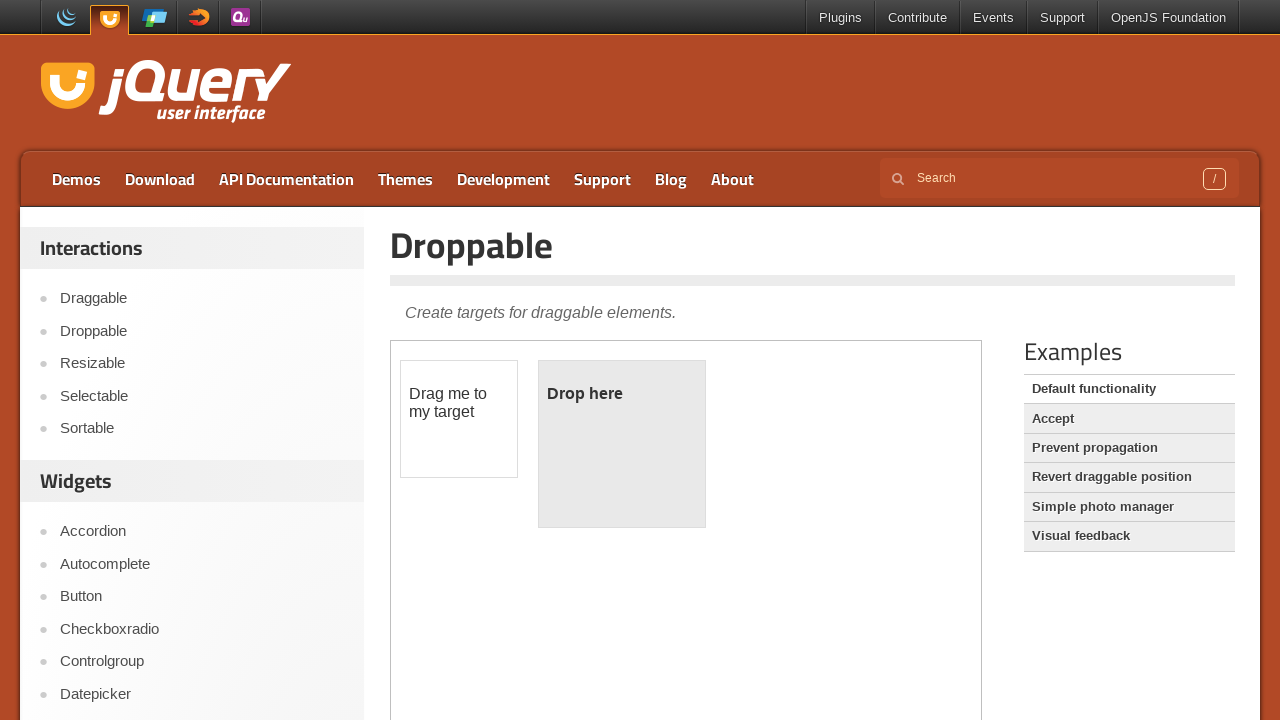

Located the first iframe containing drag and drop elements
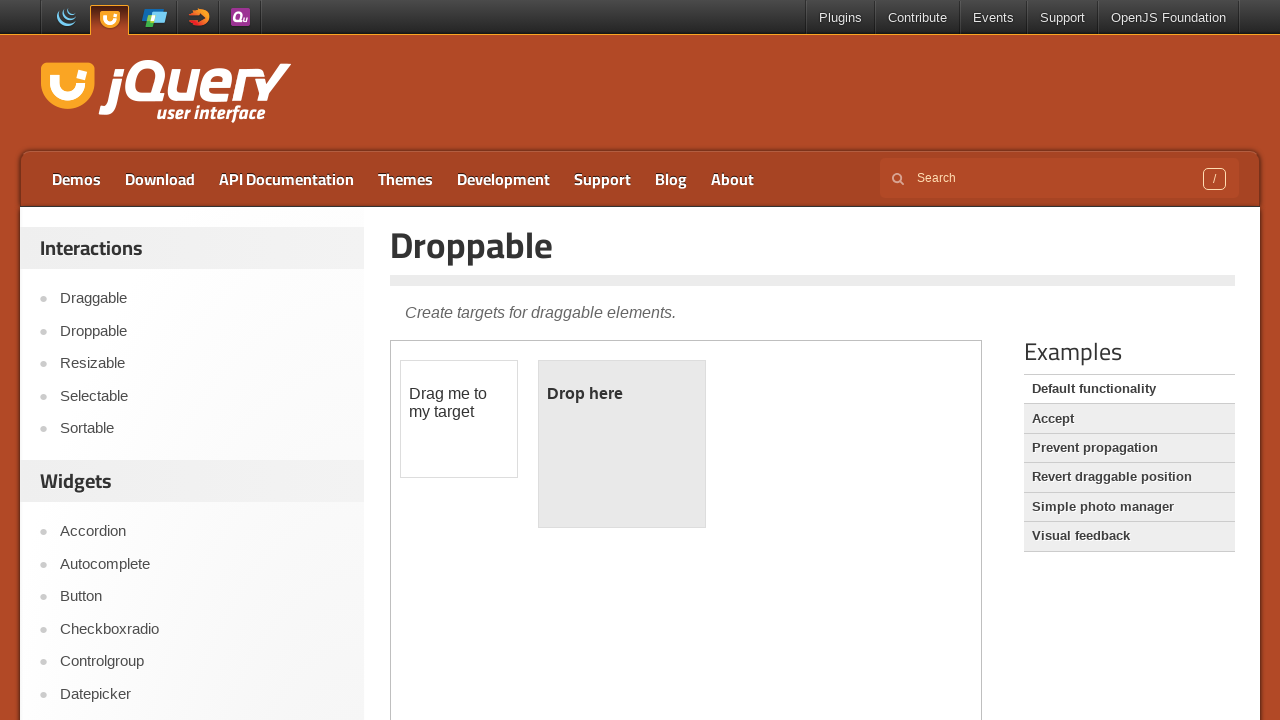

Located the draggable element with id 'draggable'
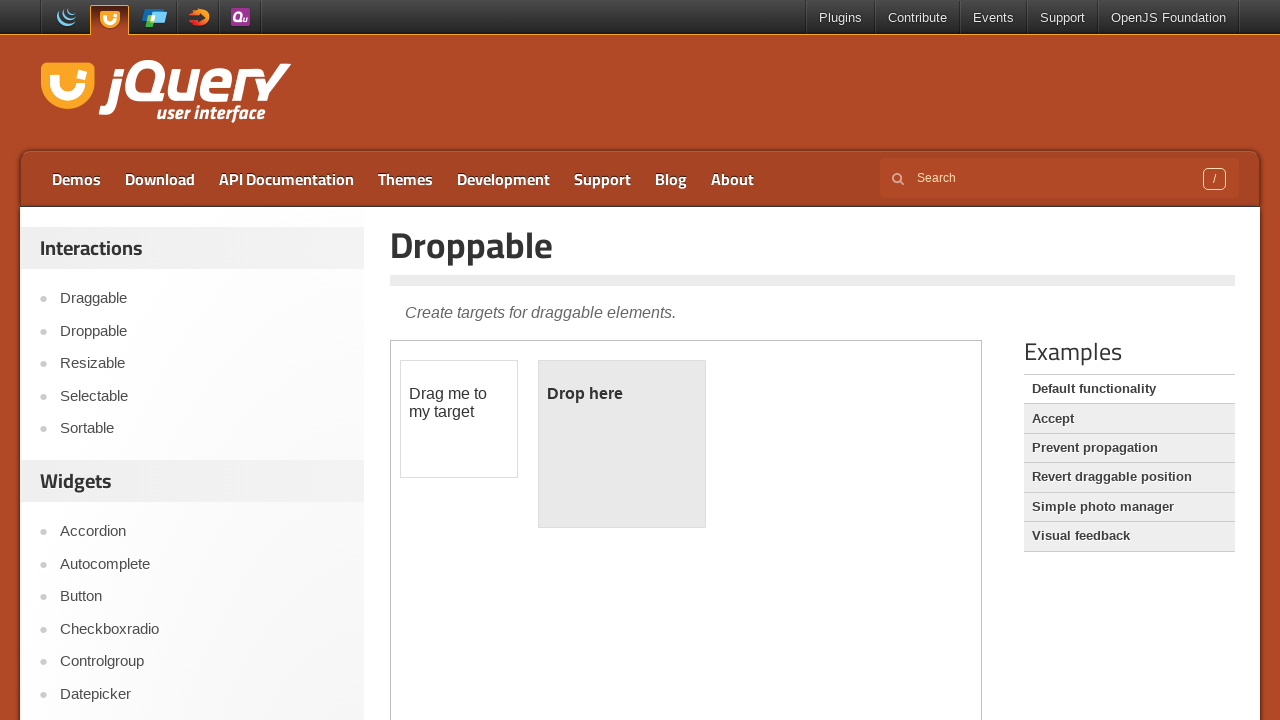

Located the droppable target element with id 'droppable'
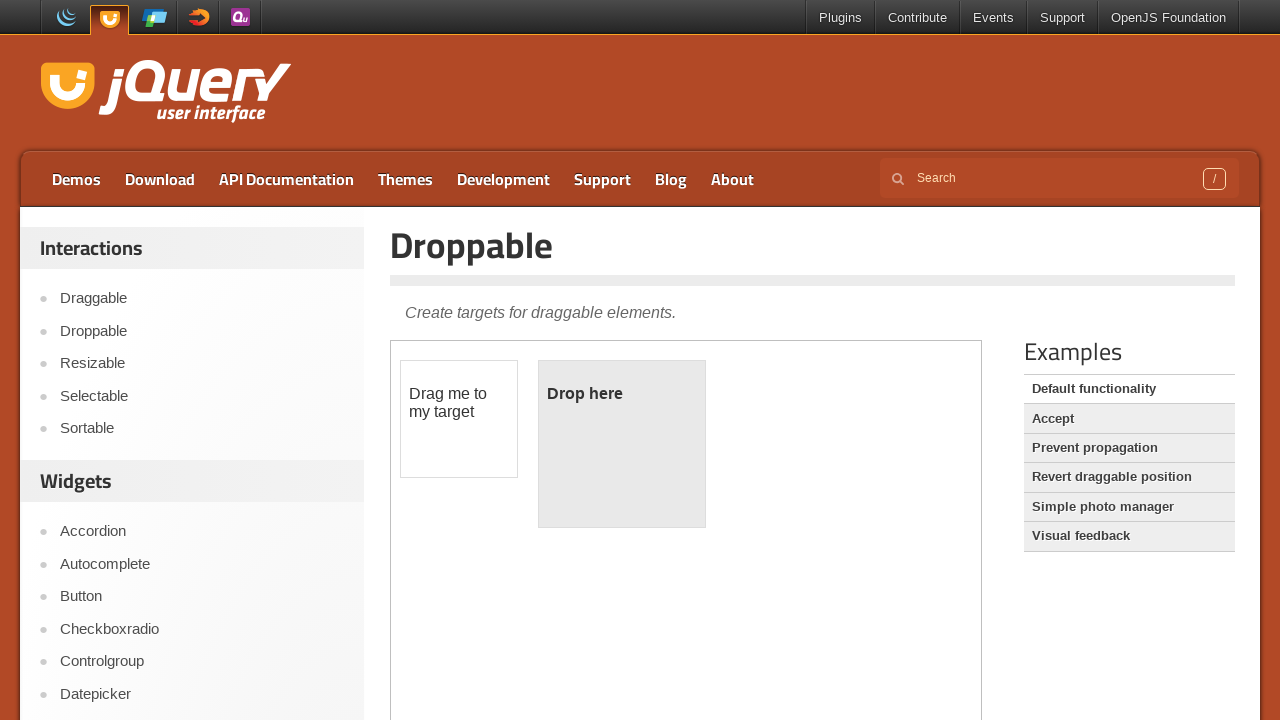

Dragged the draggable element onto the droppable target area at (622, 444)
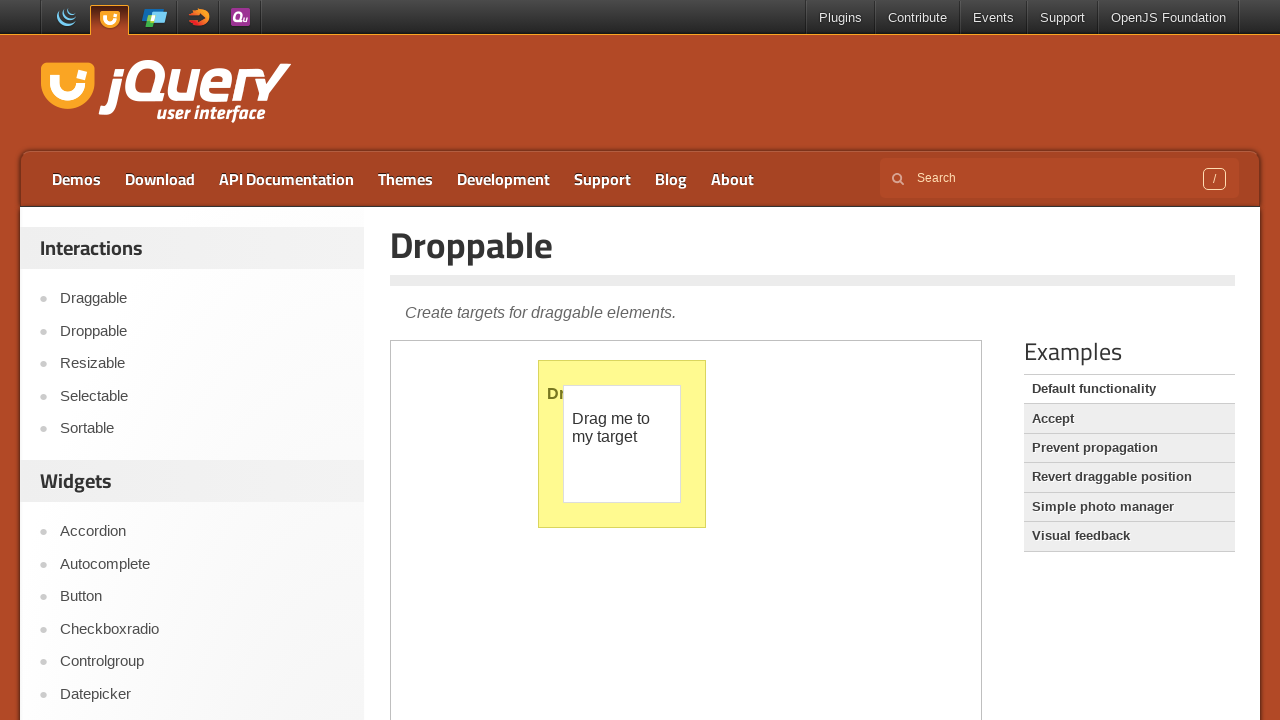

Reloaded the page
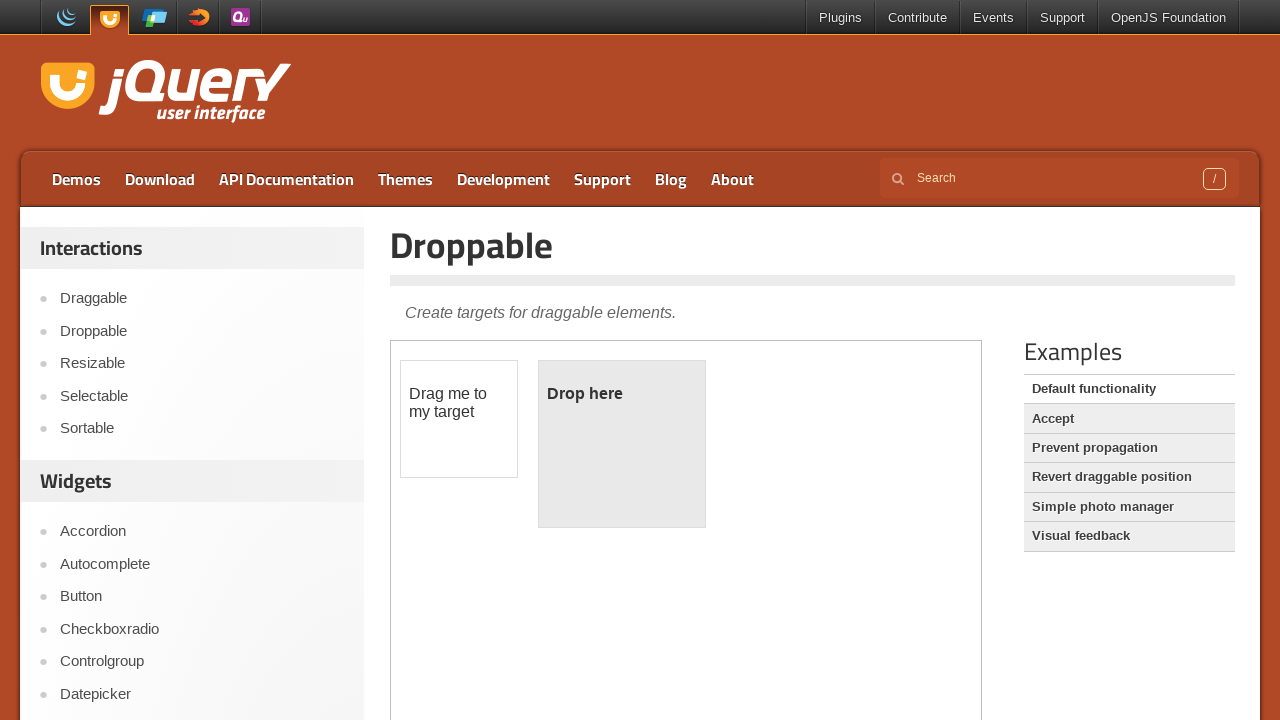

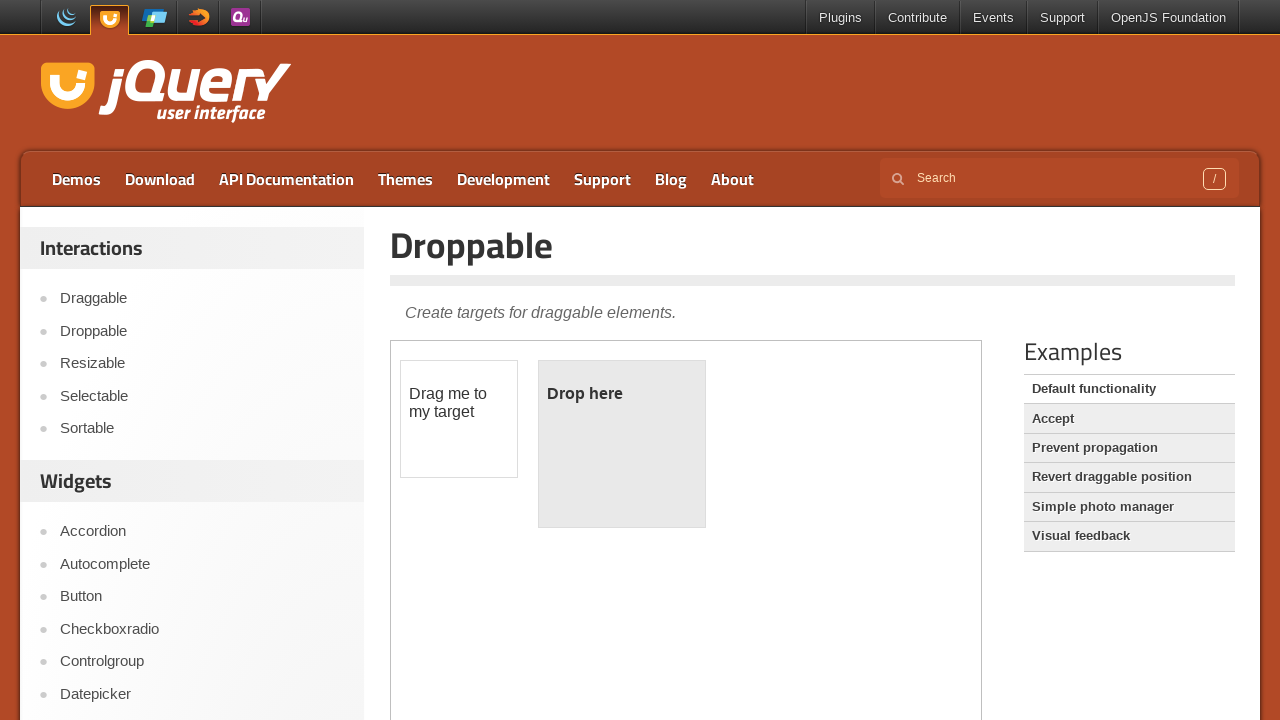